Tests nested iframe handling by navigating through multiple frames, entering text in a nested iframe, and verifying text at different frame levels

Starting URL: https://demo.automationtesting.in/Frames.html

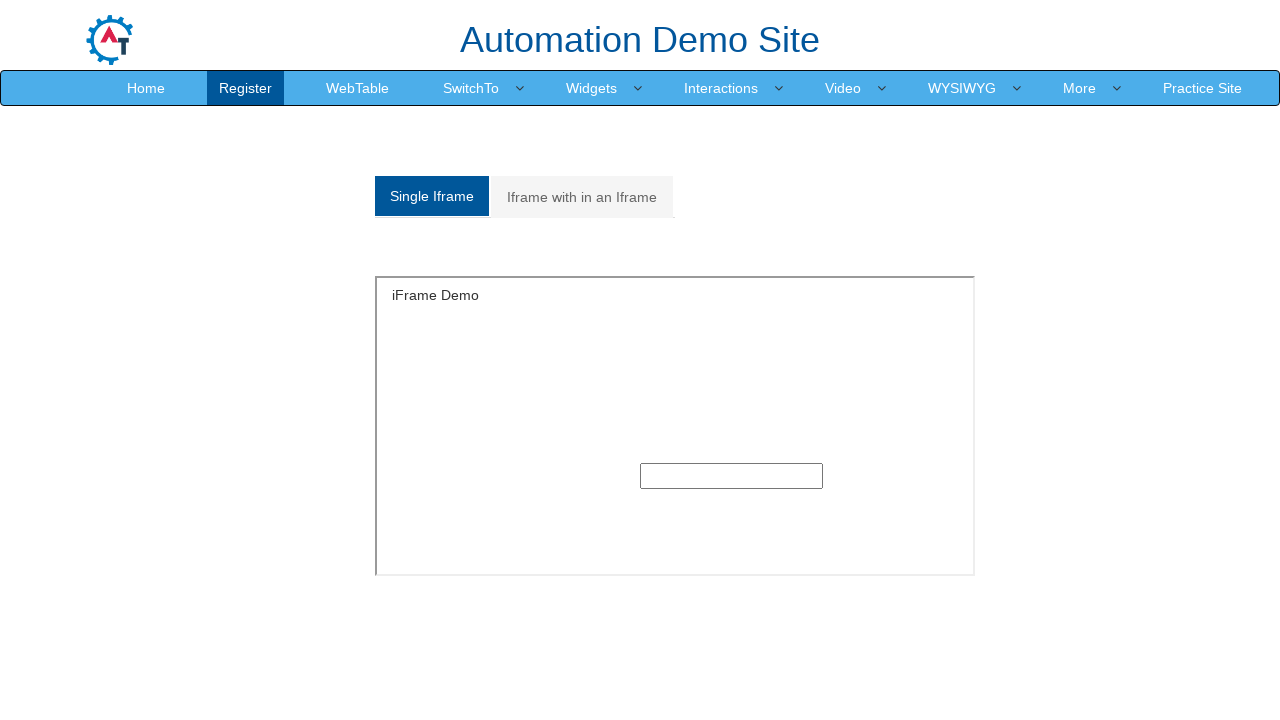

Clicked on 'Iframe with in an Iframe' tab at (582, 197) on xpath=//a[text()='Iframe with in an Iframe']
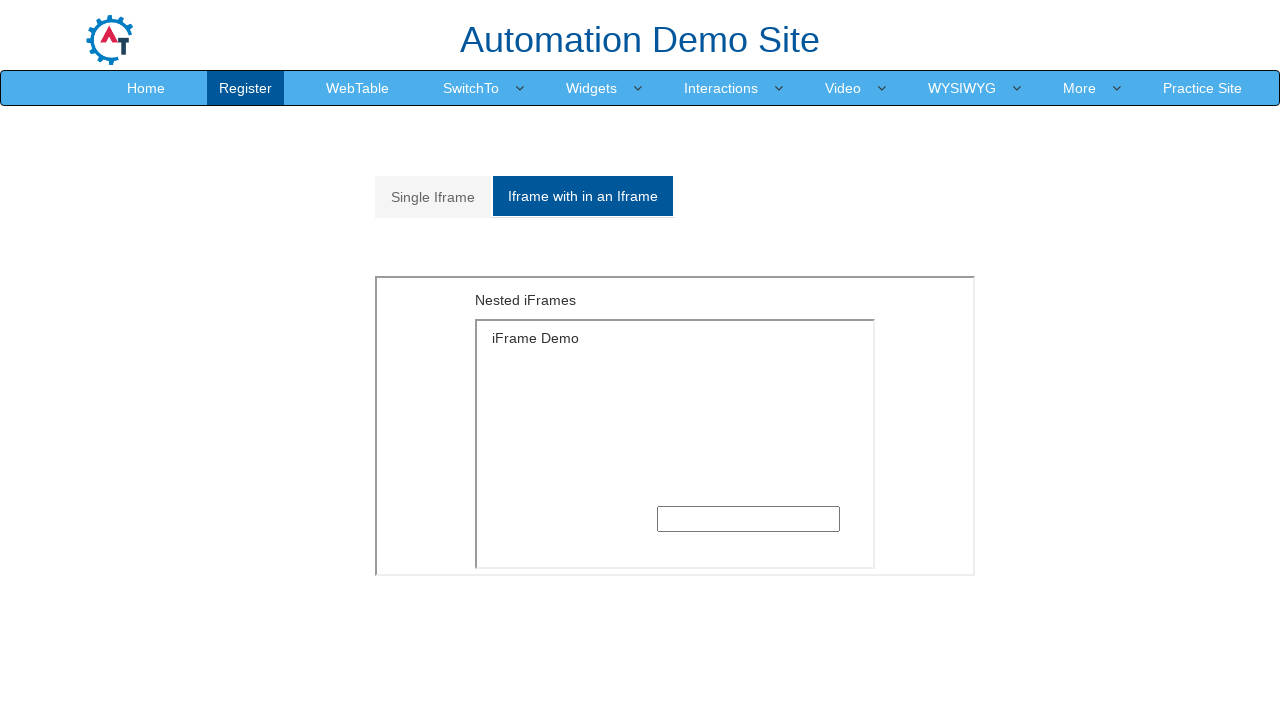

Located outer iframe (index 1)
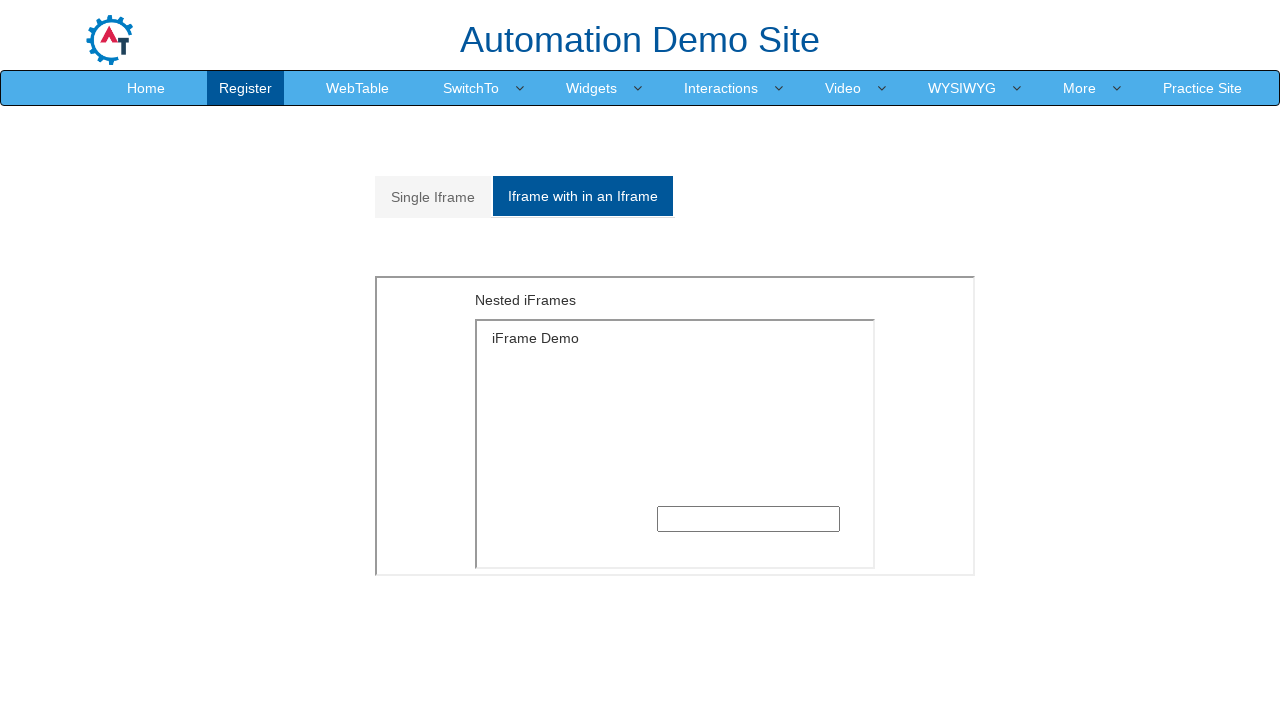

Located inner iframe within outer frame
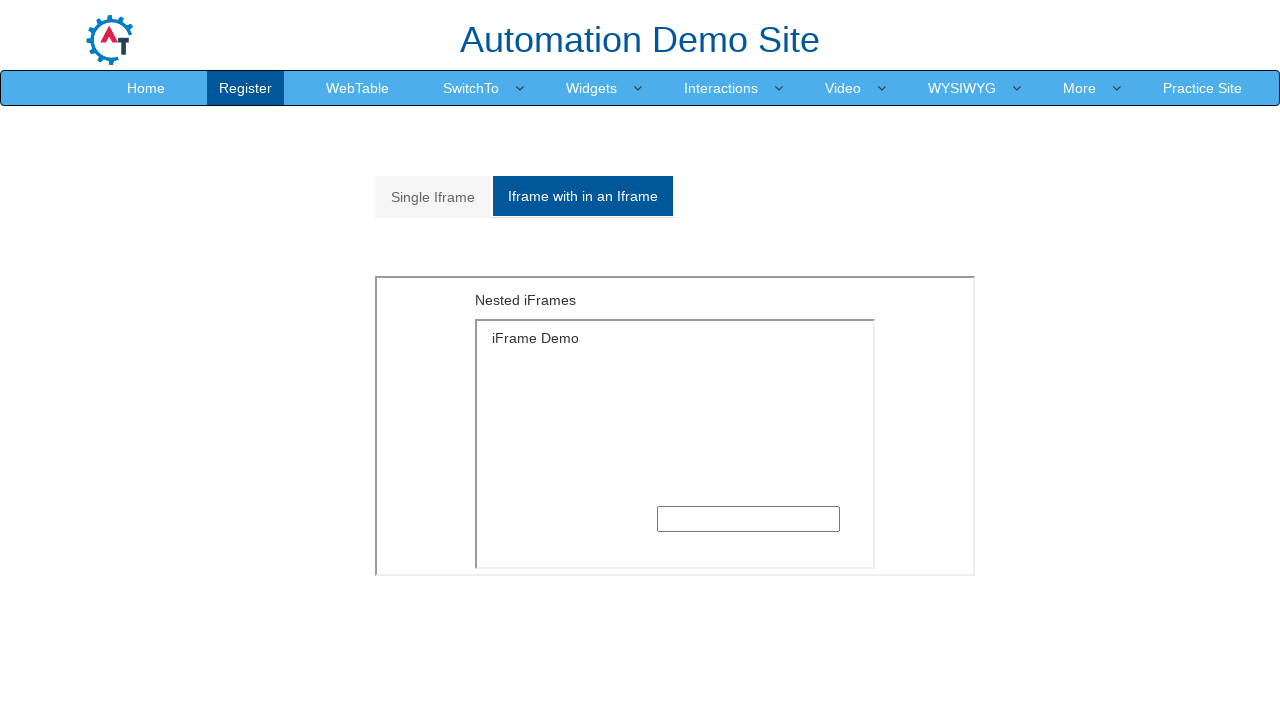

Entered 'RangaReddy/Malla Reddy' in text field within nested iframe on iframe >> nth=1 >> internal:control=enter-frame >> iframe >> nth=0 >> internal:c
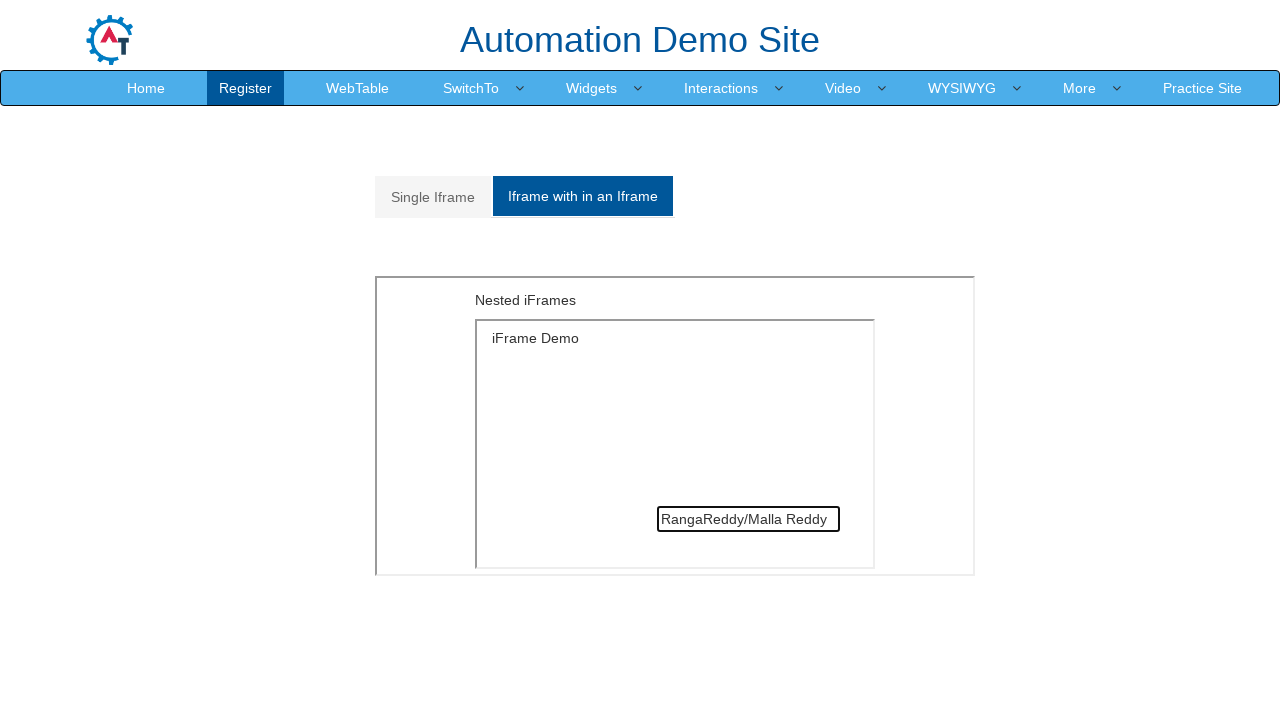

Retrieved text from parent frame heading: 'Nested iFrames'
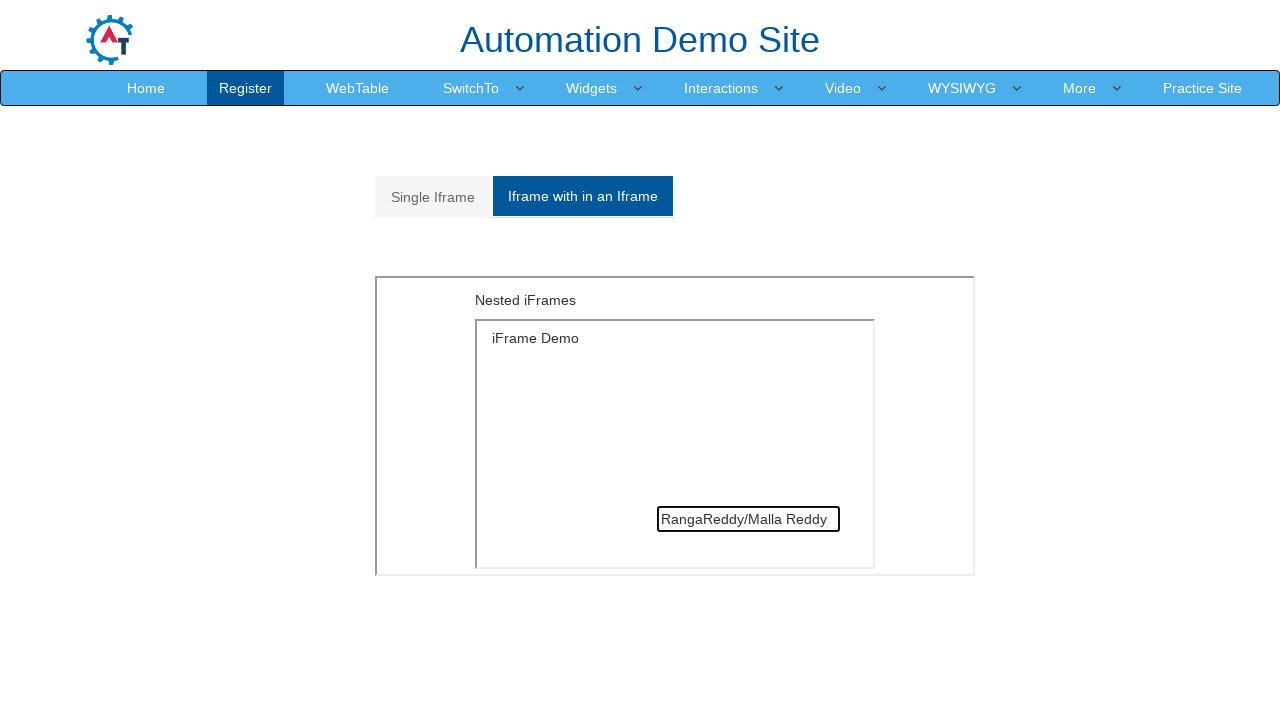

Retrieved text from main page heading: 'Automation Demo Site'
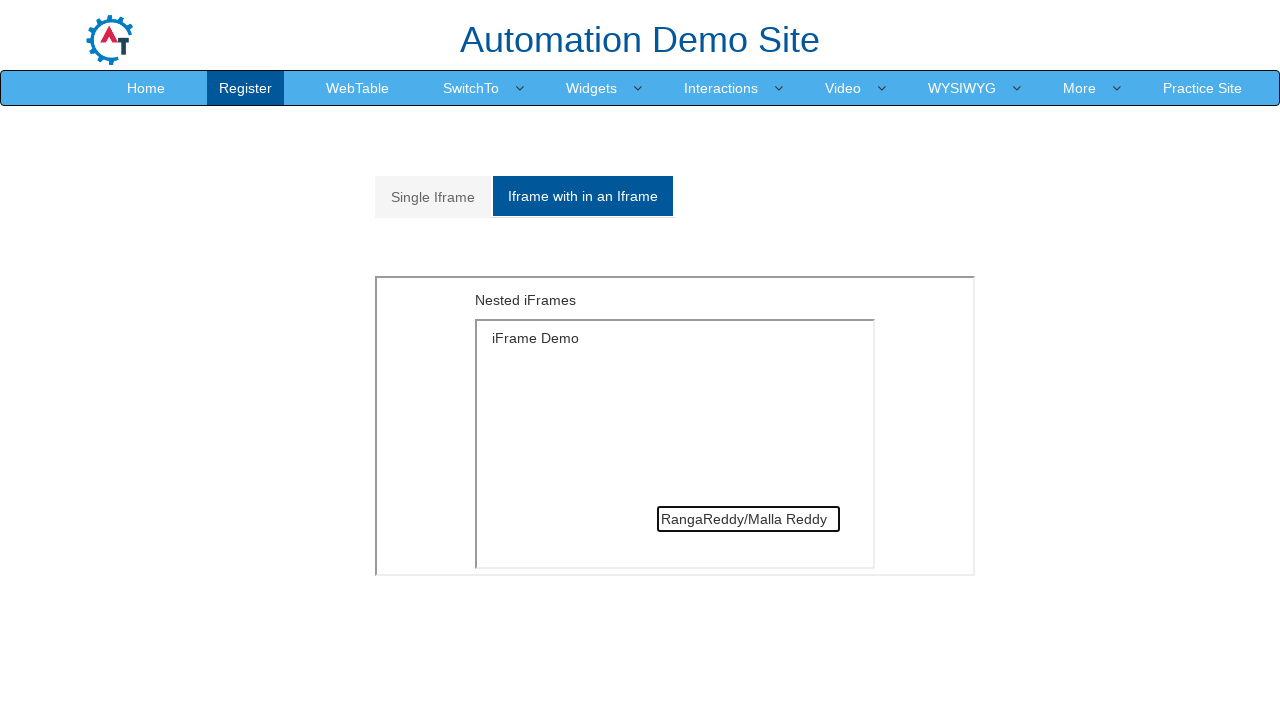

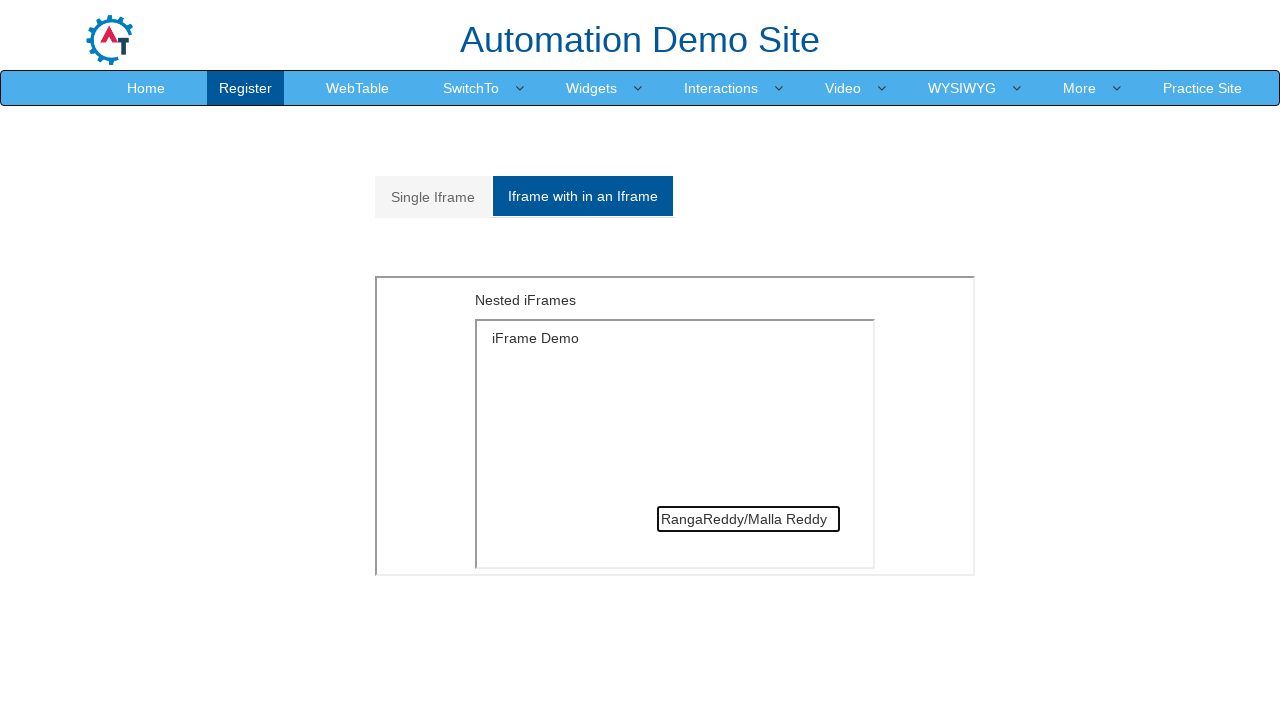